Tests that the Clear completed button displays correct text when items are completed

Starting URL: https://demo.playwright.dev/todomvc

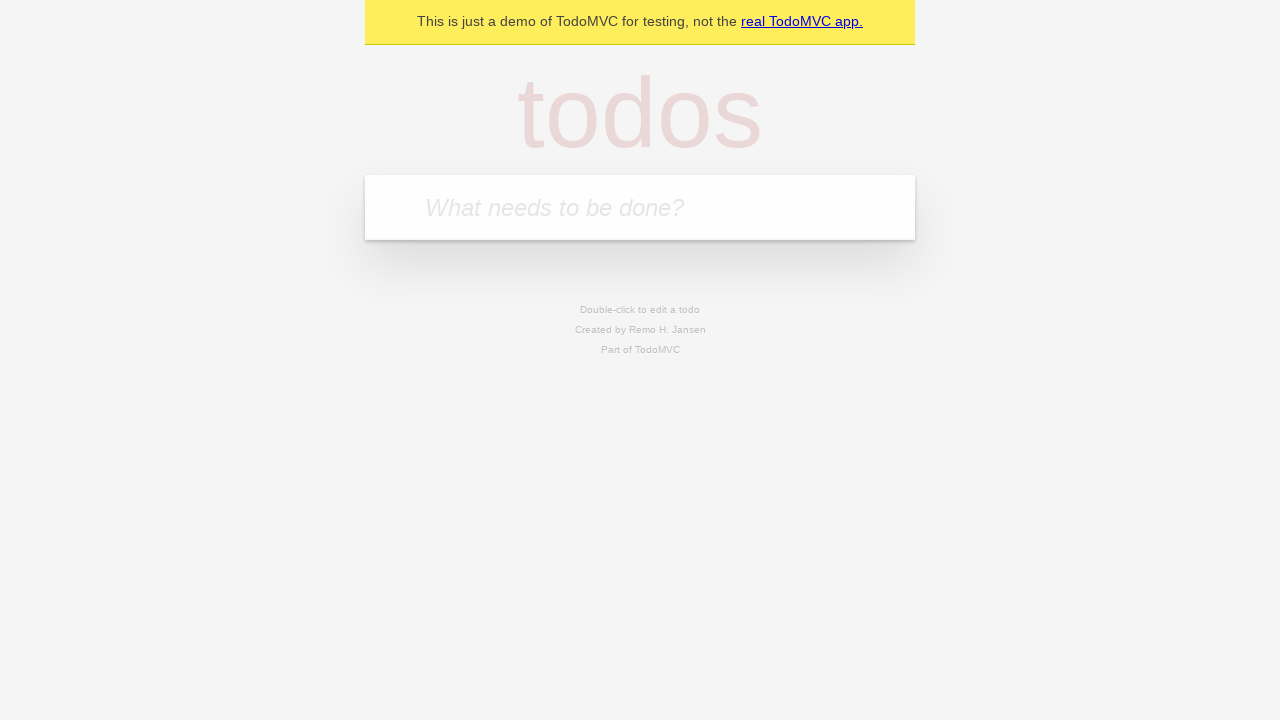

Located the 'What needs to be done?' input field
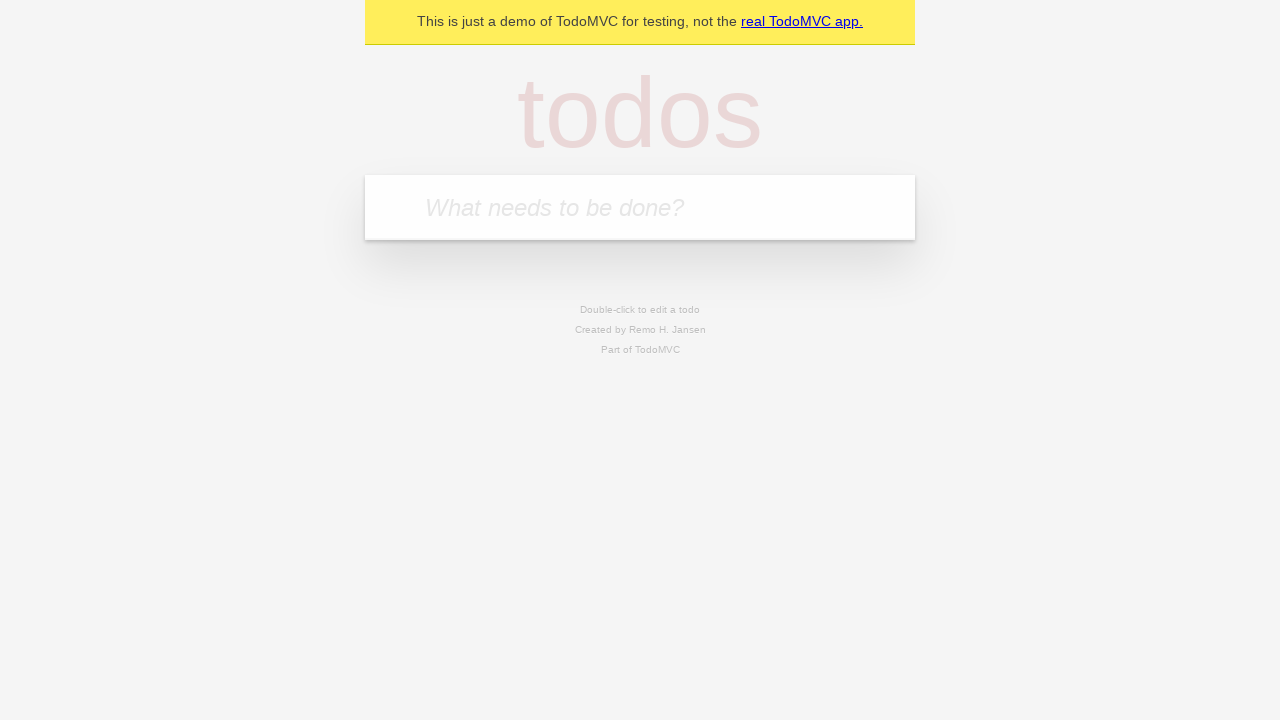

Filled todo input with 'buy some cheese' on internal:attr=[placeholder="What needs to be done?"i]
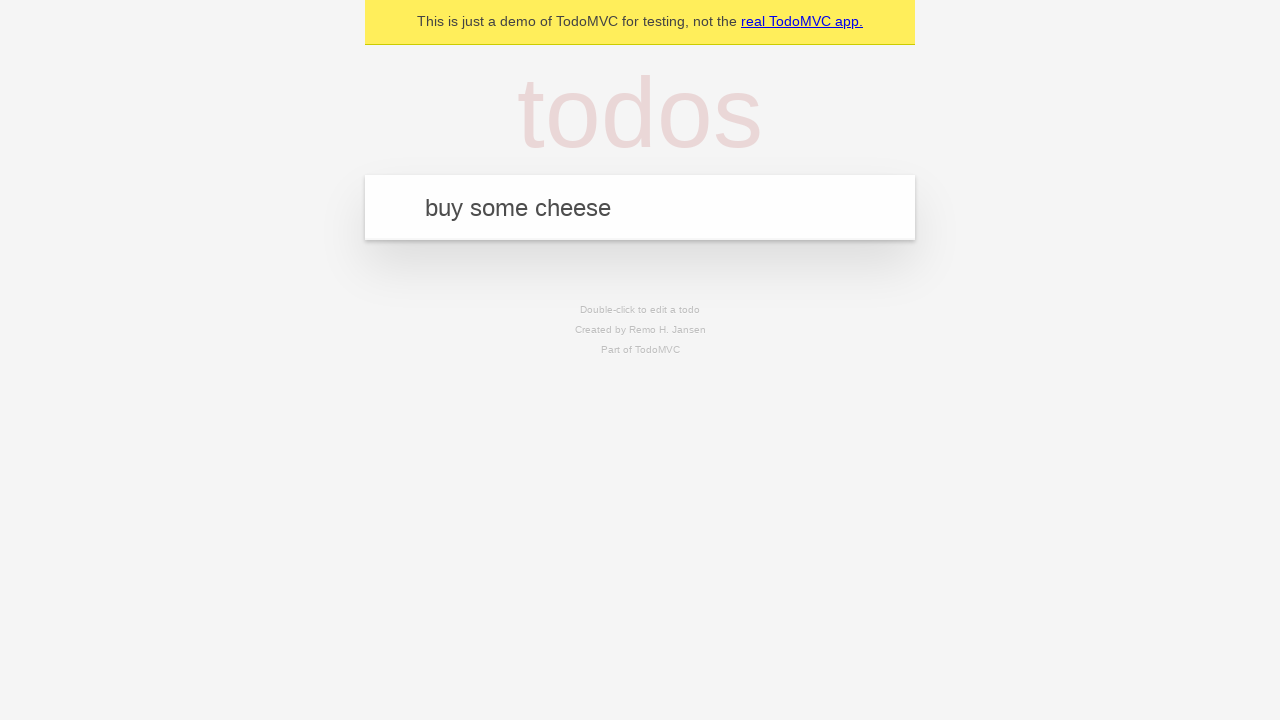

Pressed Enter to add 'buy some cheese' to the todo list on internal:attr=[placeholder="What needs to be done?"i]
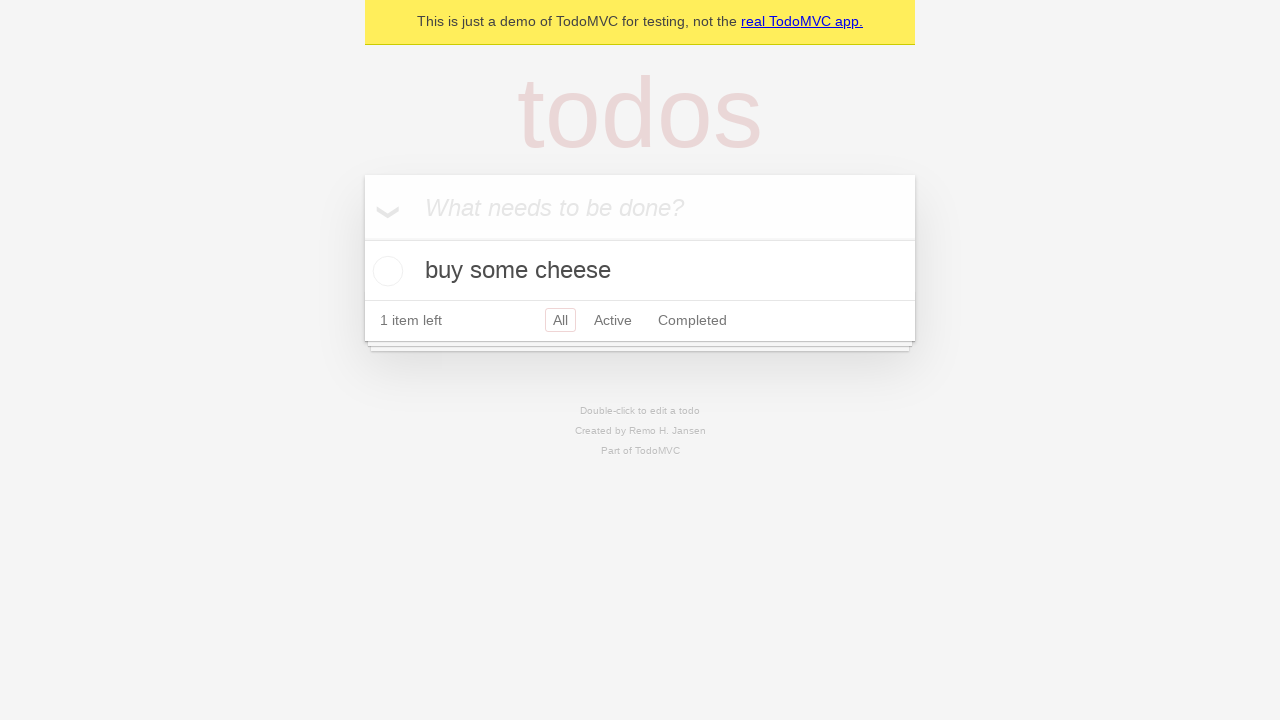

Filled todo input with 'feed the cat' on internal:attr=[placeholder="What needs to be done?"i]
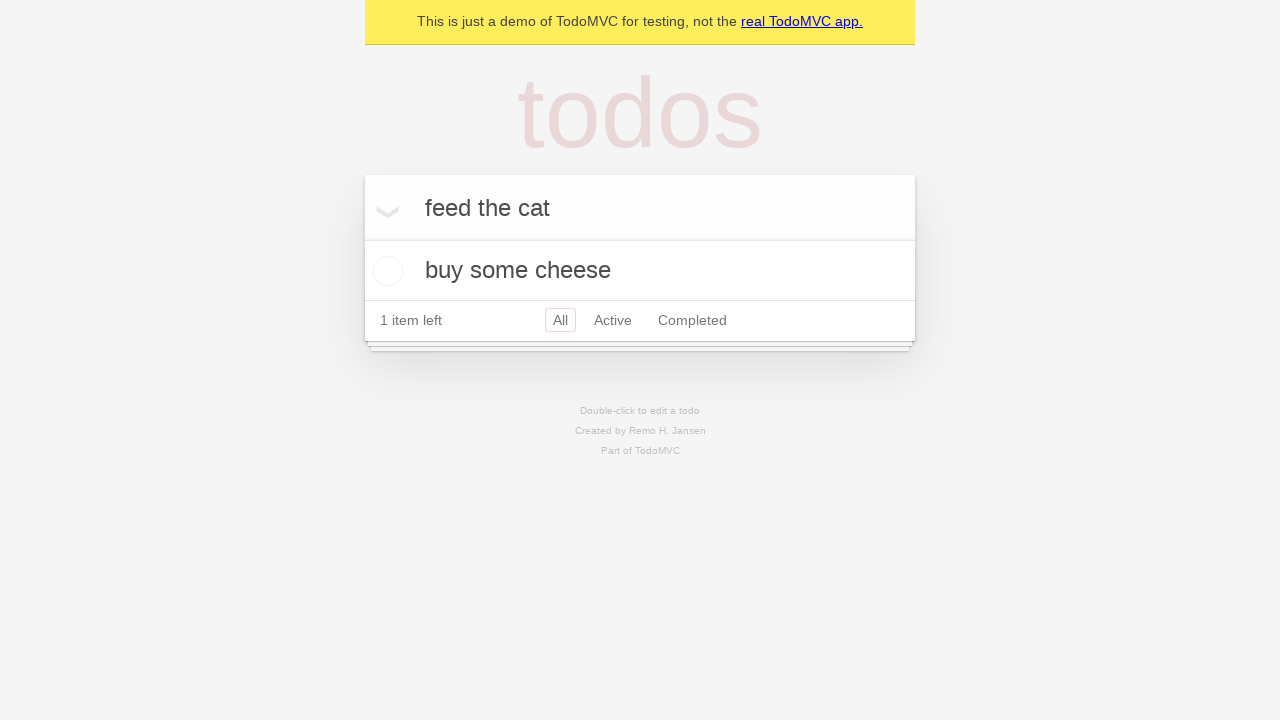

Pressed Enter to add 'feed the cat' to the todo list on internal:attr=[placeholder="What needs to be done?"i]
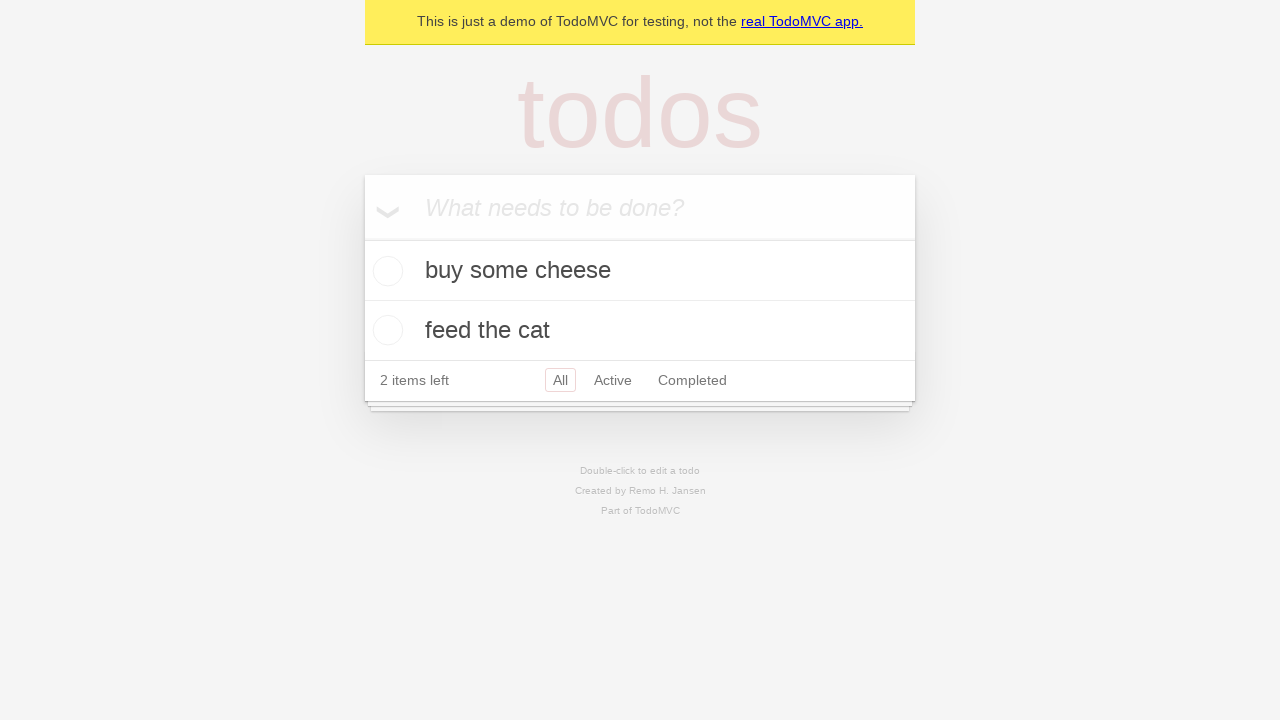

Filled todo input with 'book a doctors appointment' on internal:attr=[placeholder="What needs to be done?"i]
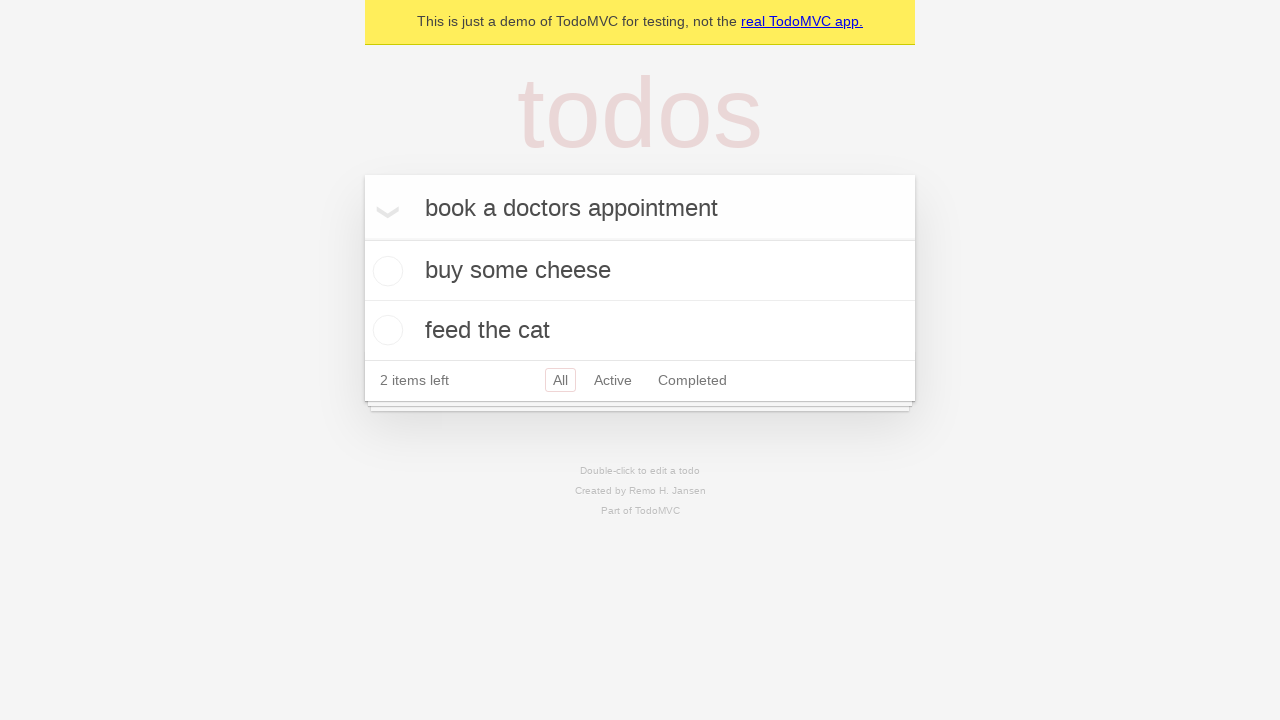

Pressed Enter to add 'book a doctors appointment' to the todo list on internal:attr=[placeholder="What needs to be done?"i]
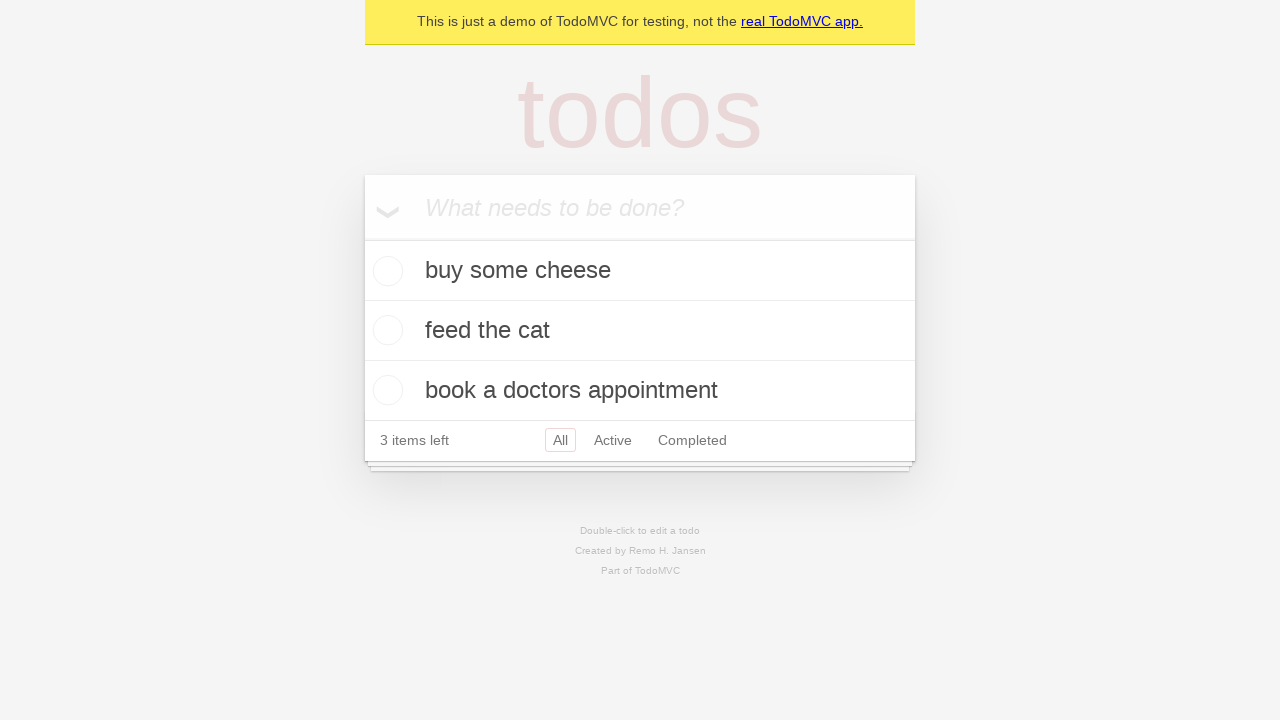

Waited for all 3 todo items to be displayed
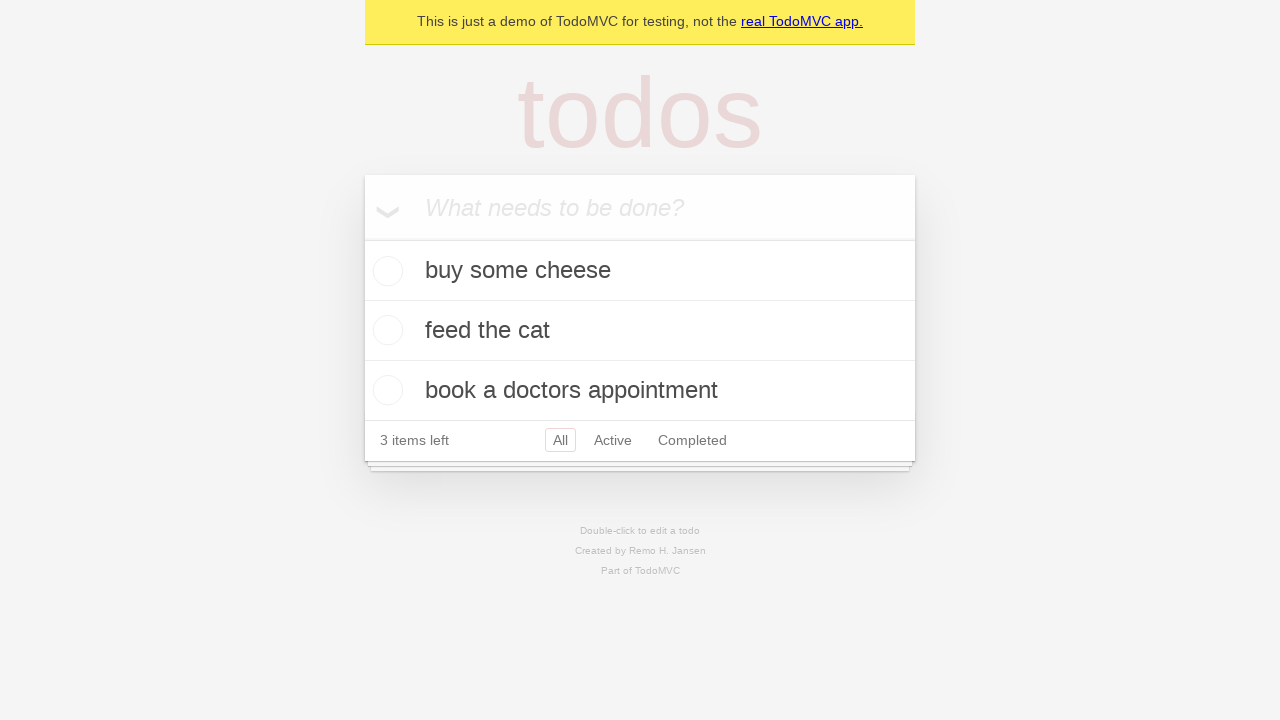

Checked the first todo item as completed at (385, 271) on .todo-list li .toggle >> nth=0
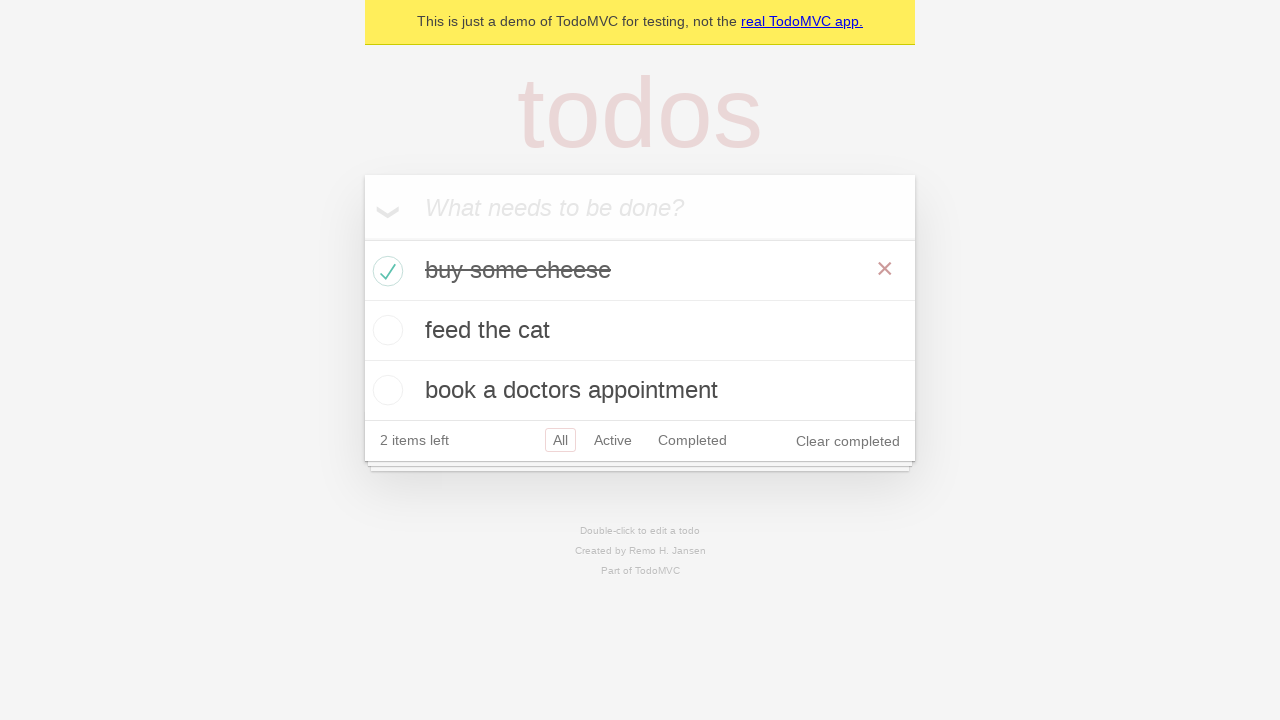

Clear completed button appeared after marking item as complete
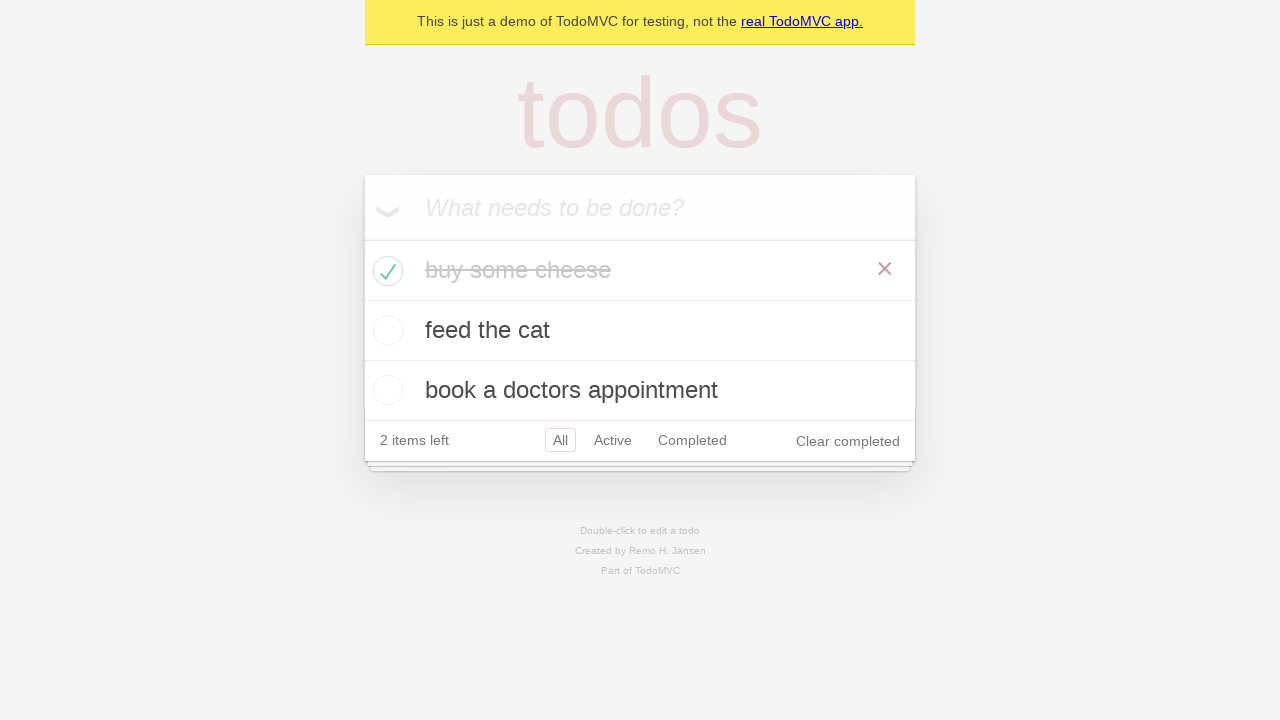

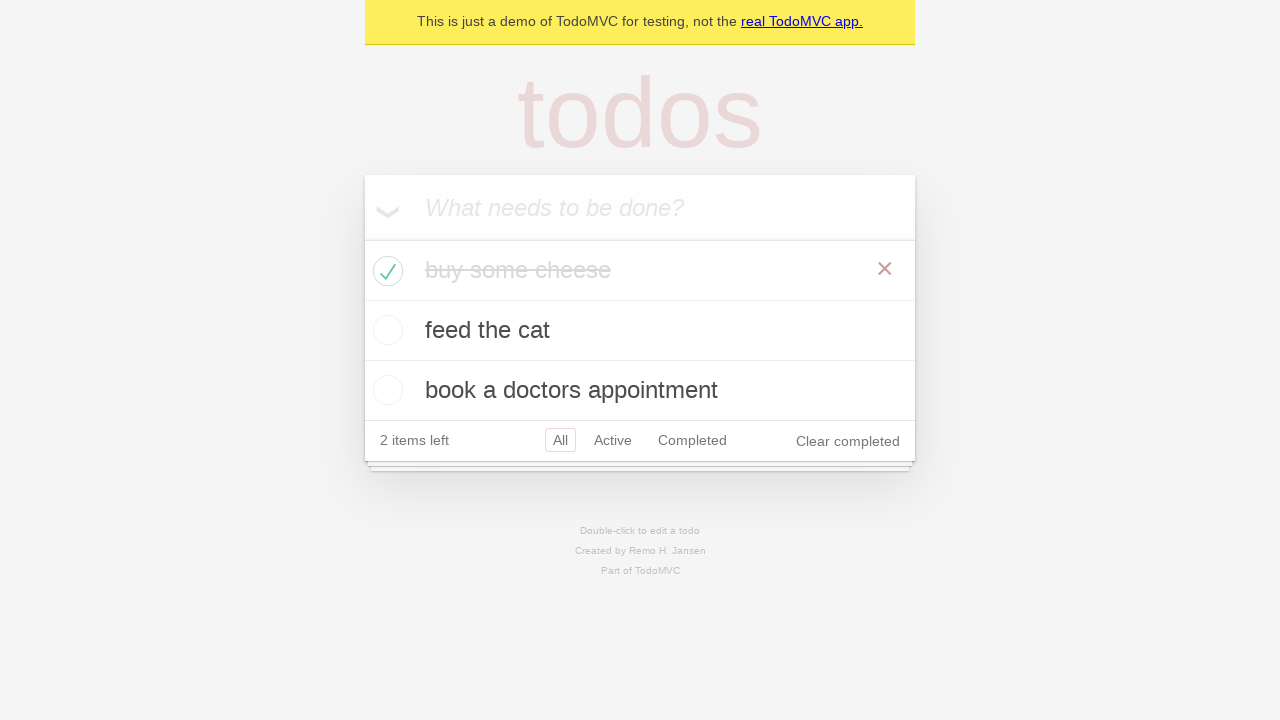